Tests a math puzzle form by reading a value from an element's attribute, calculating a result using a mathematical formula, filling in the answer, checking a checkbox, selecting a radio button, and submitting the form.

Starting URL: http://suninjuly.github.io/get_attribute.html

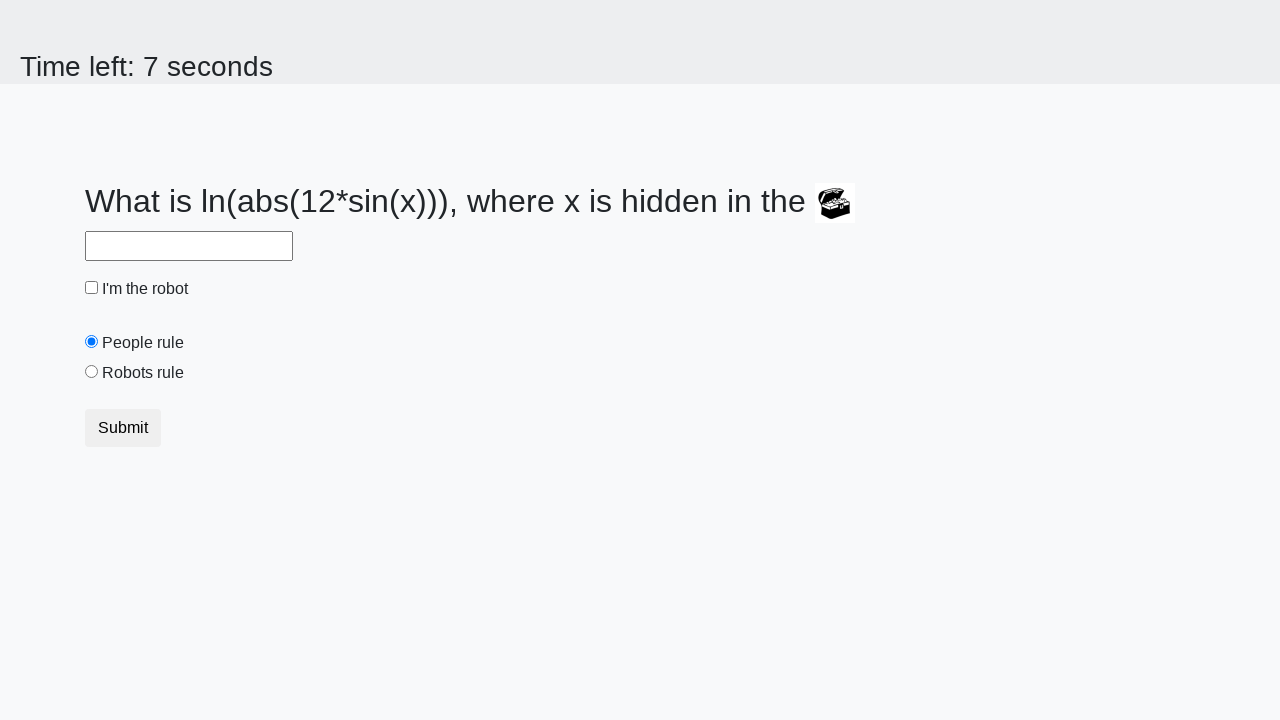

Located the treasure element with hidden value
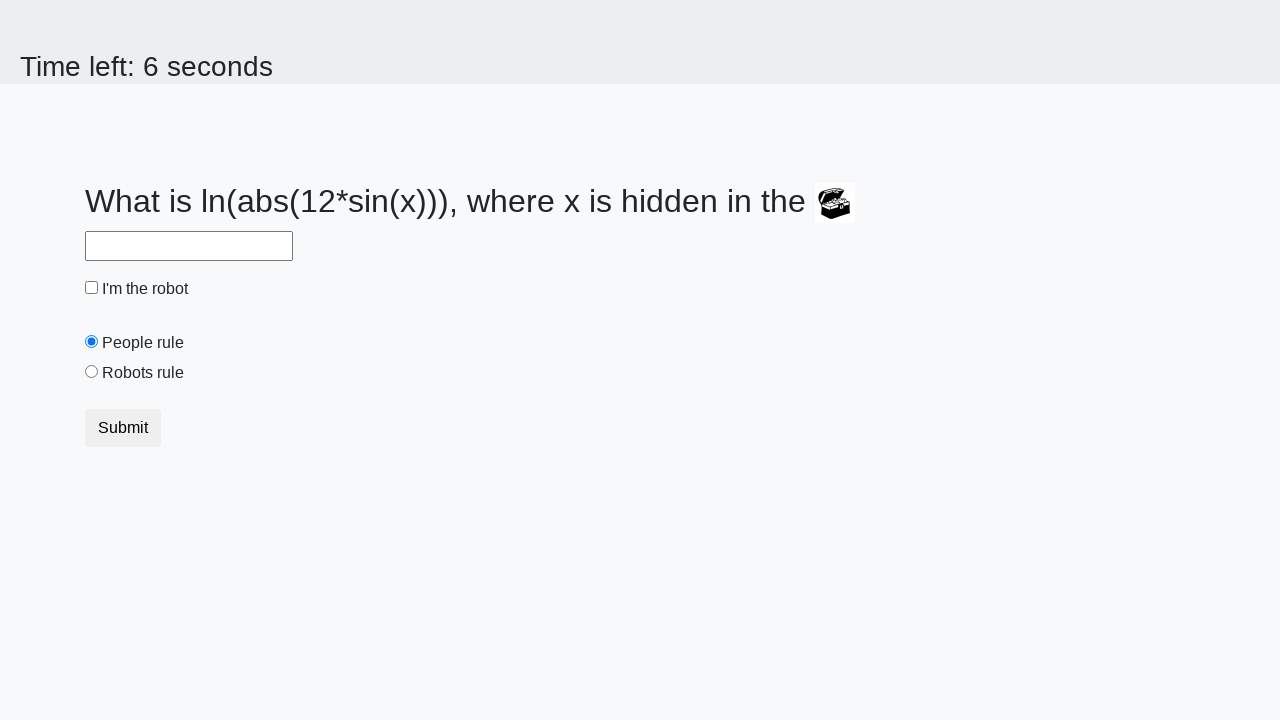

Retrieved valuex attribute: 287
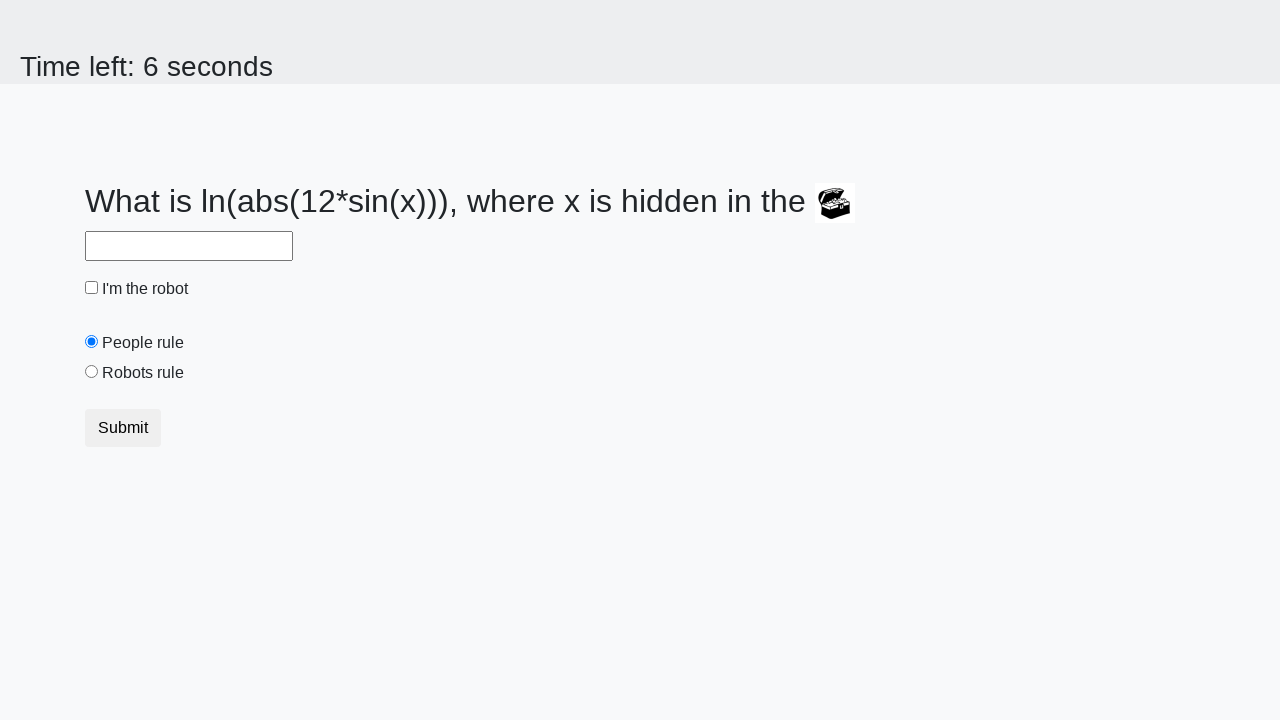

Calculated answer using formula: 2.3772556776007496
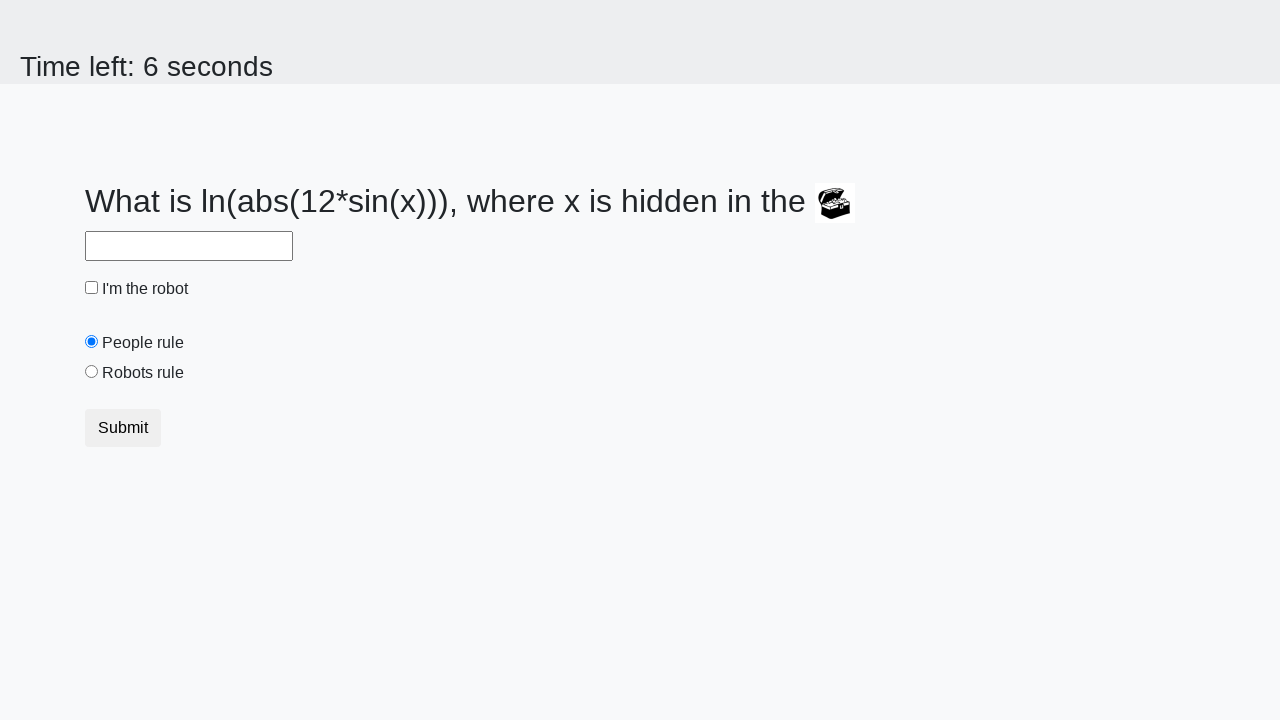

Filled answer field with calculated value: 2.3772556776007496 on #answer
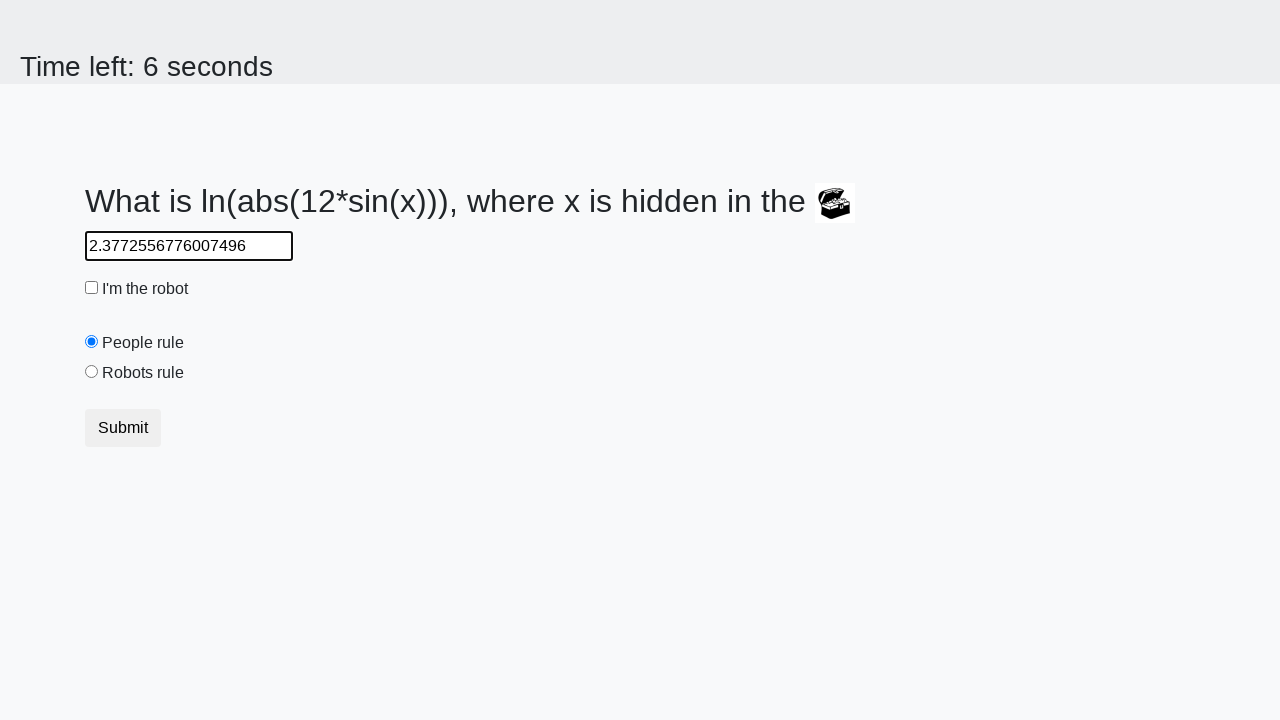

Checked the robot checkbox at (92, 288) on #robotCheckbox
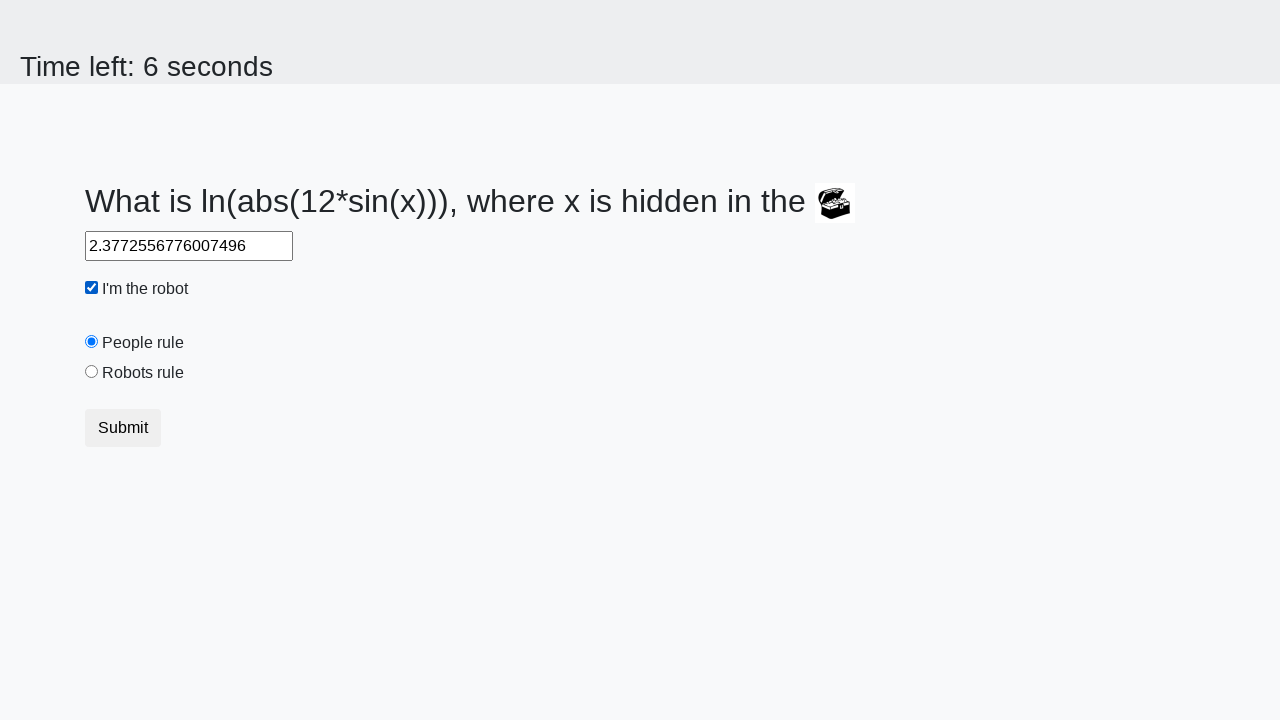

Selected the robots rule radio button at (92, 372) on #robotsRule
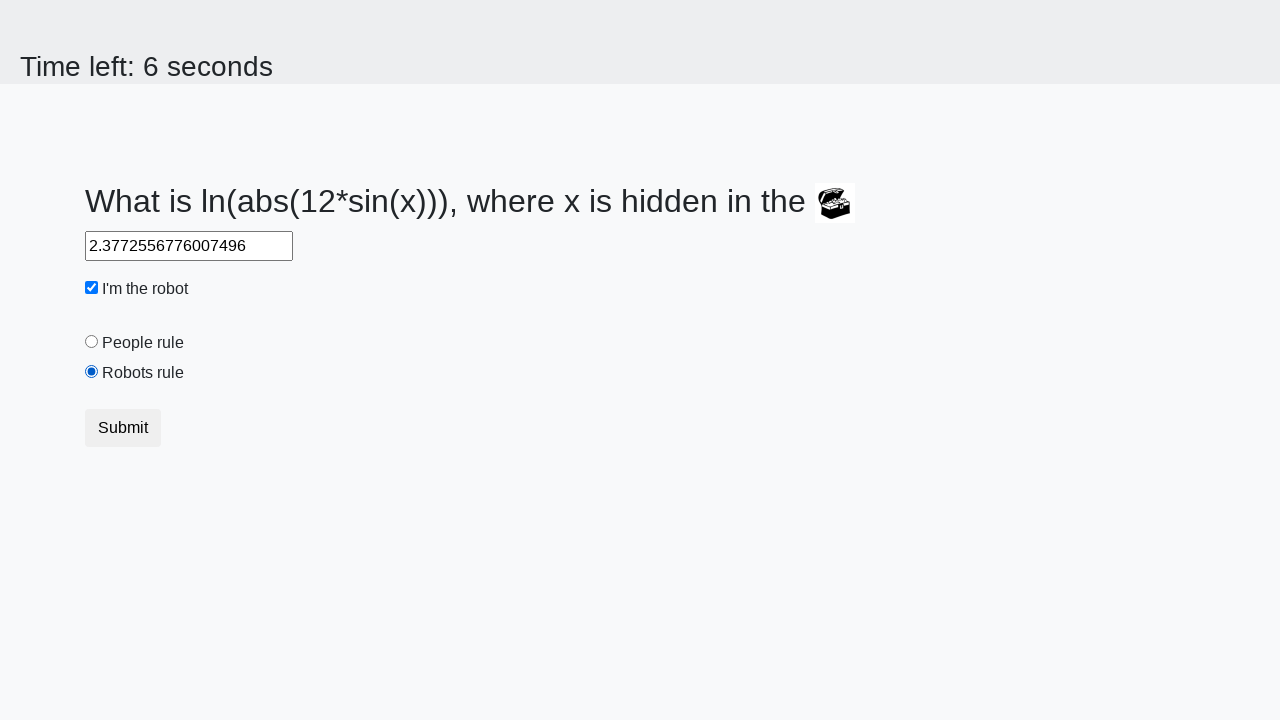

Clicked the submit button at (123, 428) on button.btn
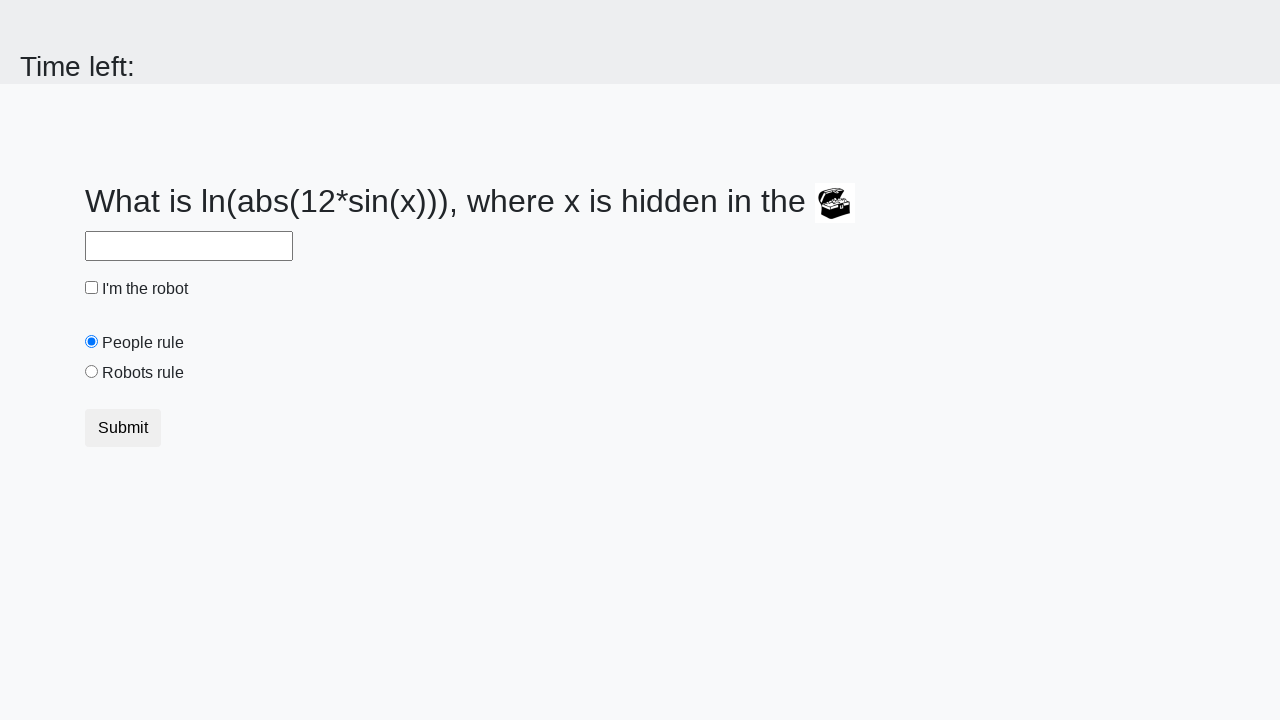

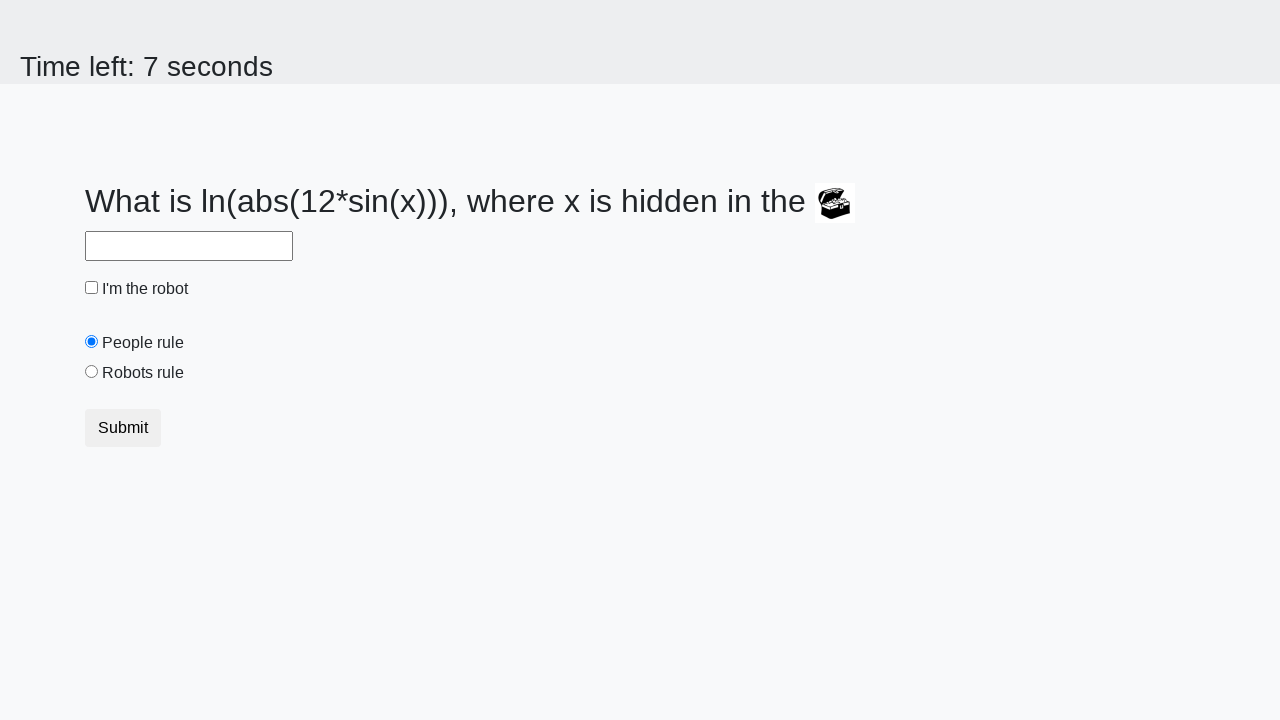